Tests iframe handling by navigating to a frame testing page, switching to the first iframe, and interacting with an element inside the frame.

Starting URL: https://leafground.com/frame.xhtml

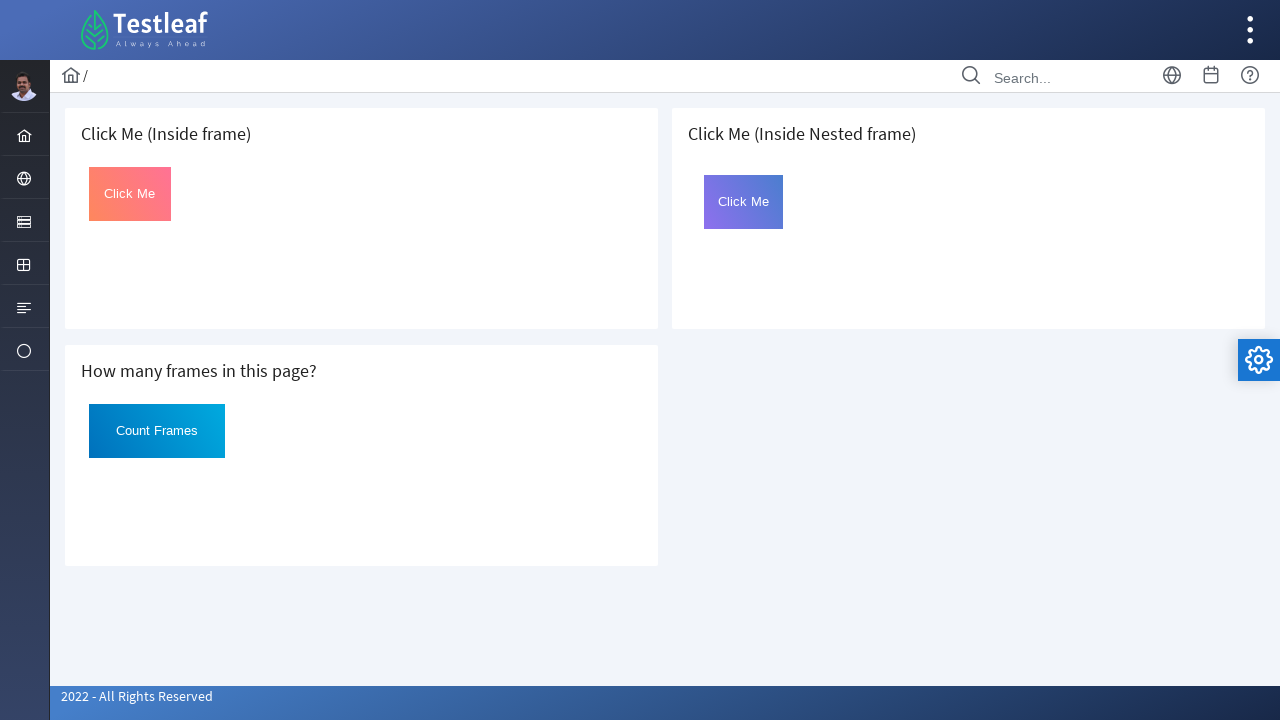

Navigated to iframe testing page at https://leafground.com/frame.xhtml
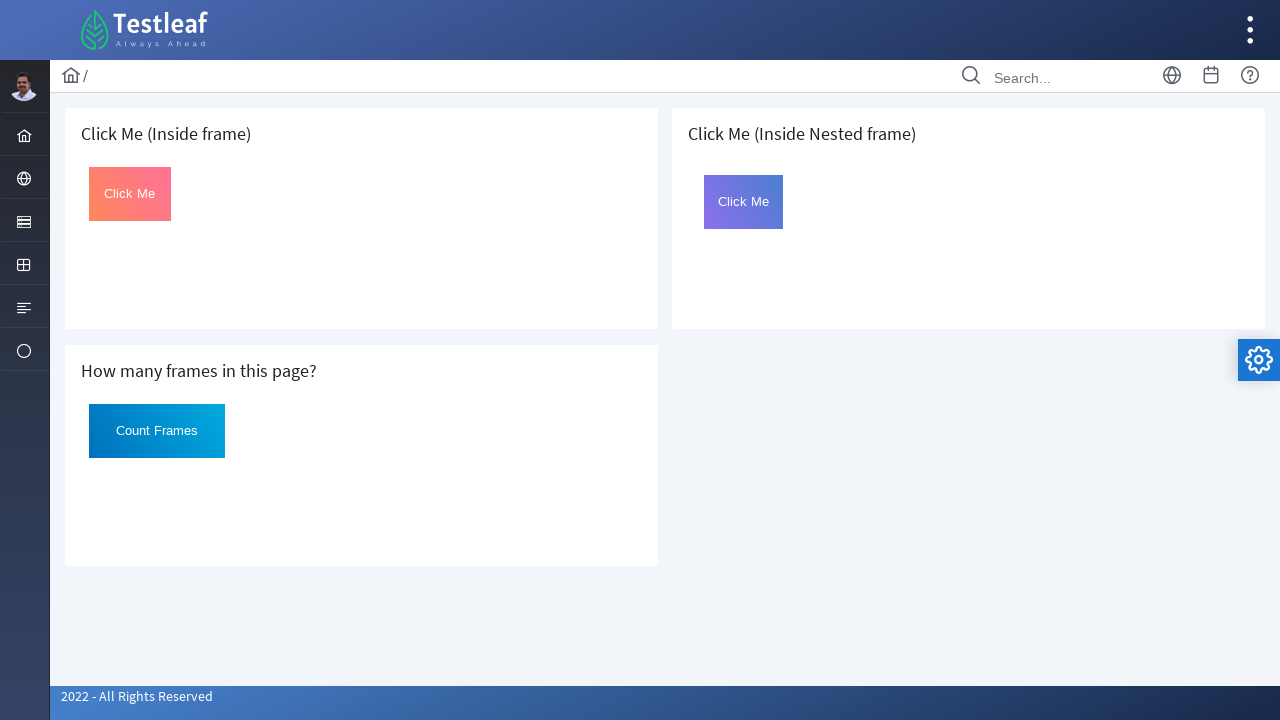

Located and switched to the first iframe on the page
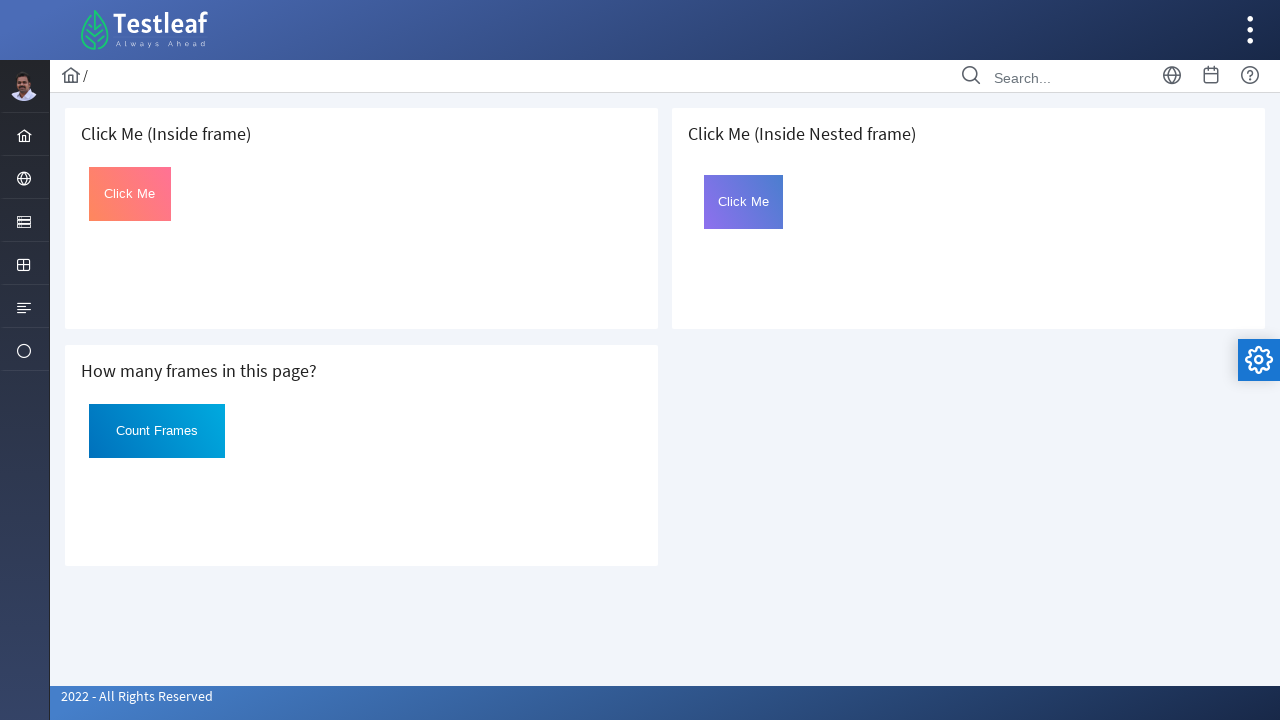

Clicked on the element with id 'Click' inside the iframe at (130, 194) on iframe >> nth=0 >> internal:control=enter-frame >> #Click
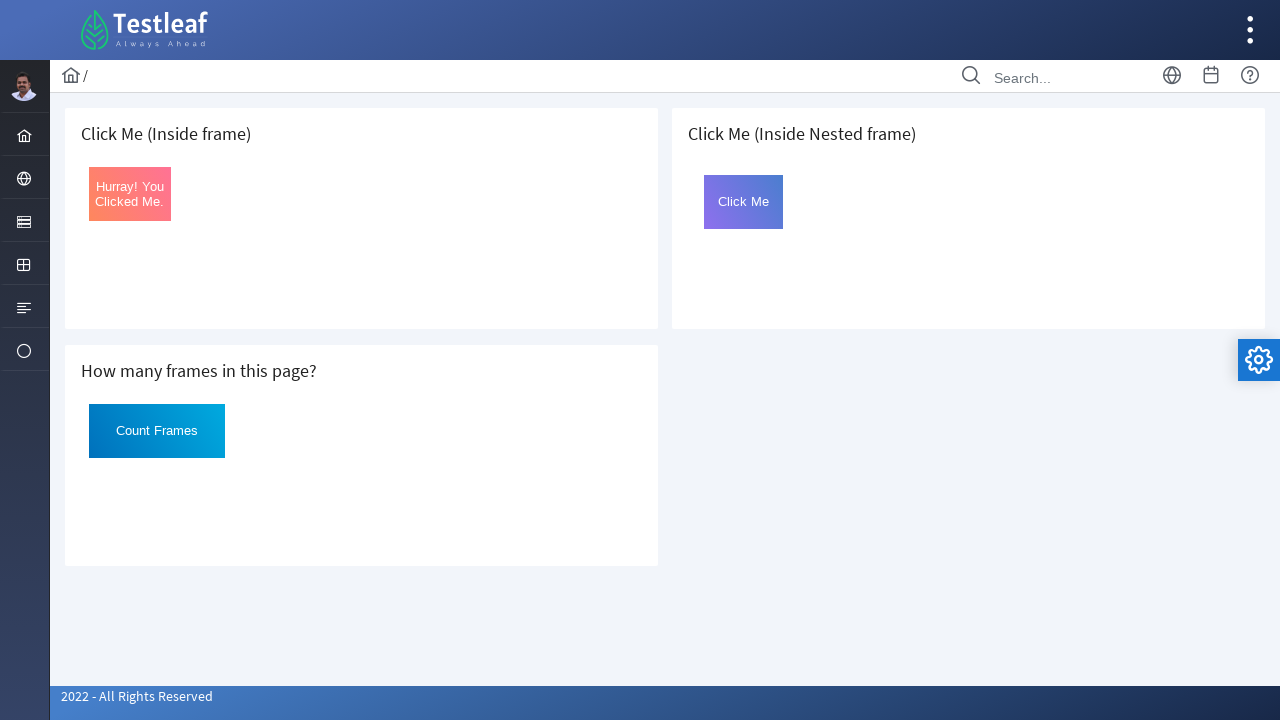

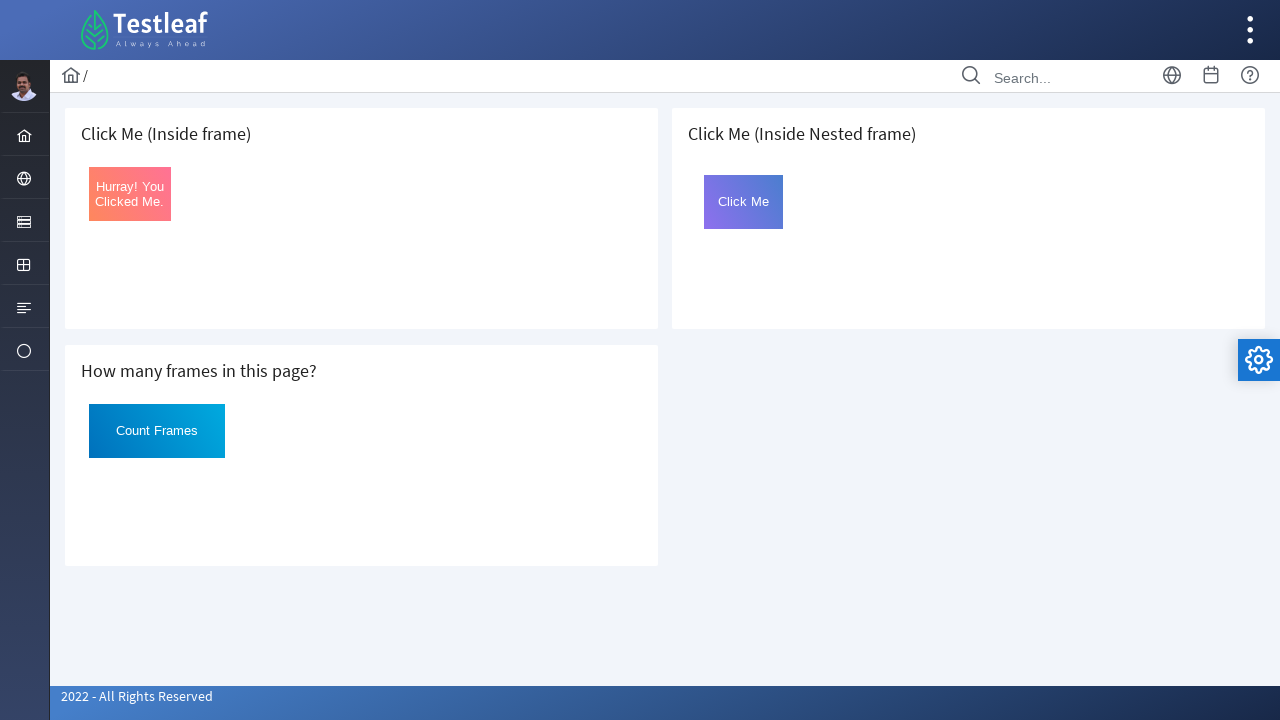